Tests JavaScript exception handling by modifying a button's onclick handler to throw an error, clicking the button, and verifying the exception is caught.

Starting URL: https://the-internet.herokuapp.com/add_remove_elements/

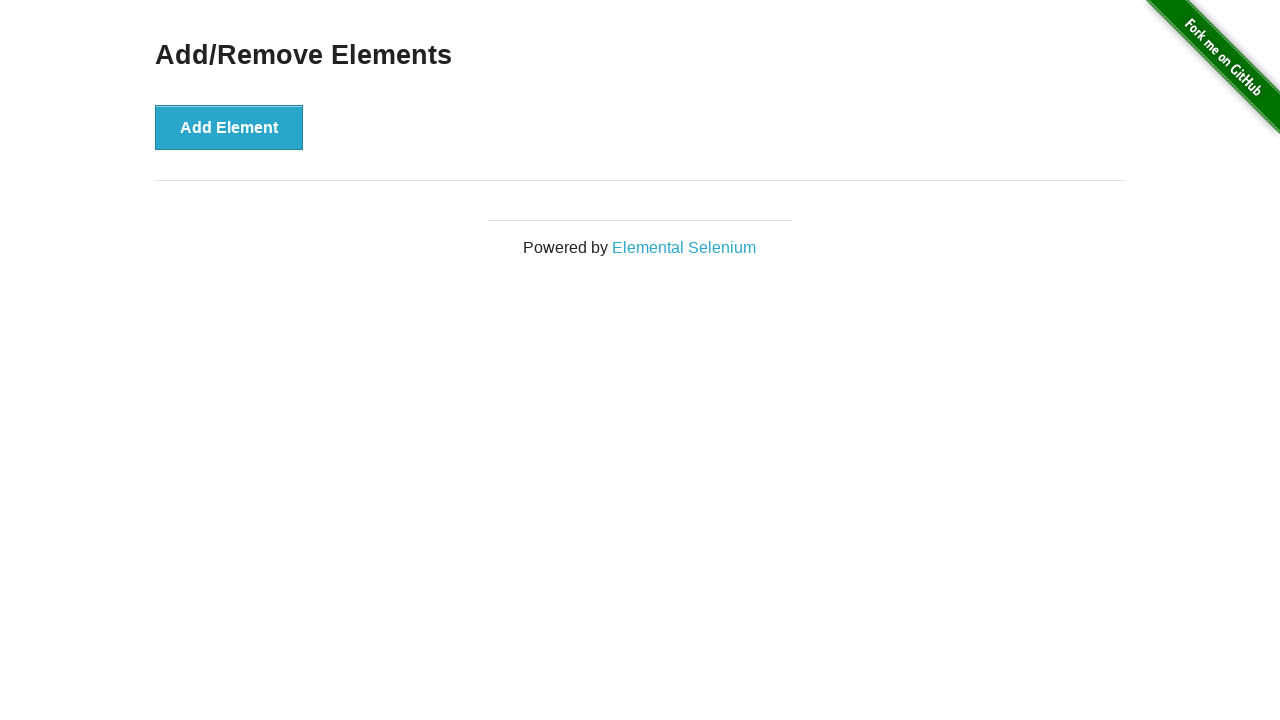

Added page error listener to capture JavaScript exceptions
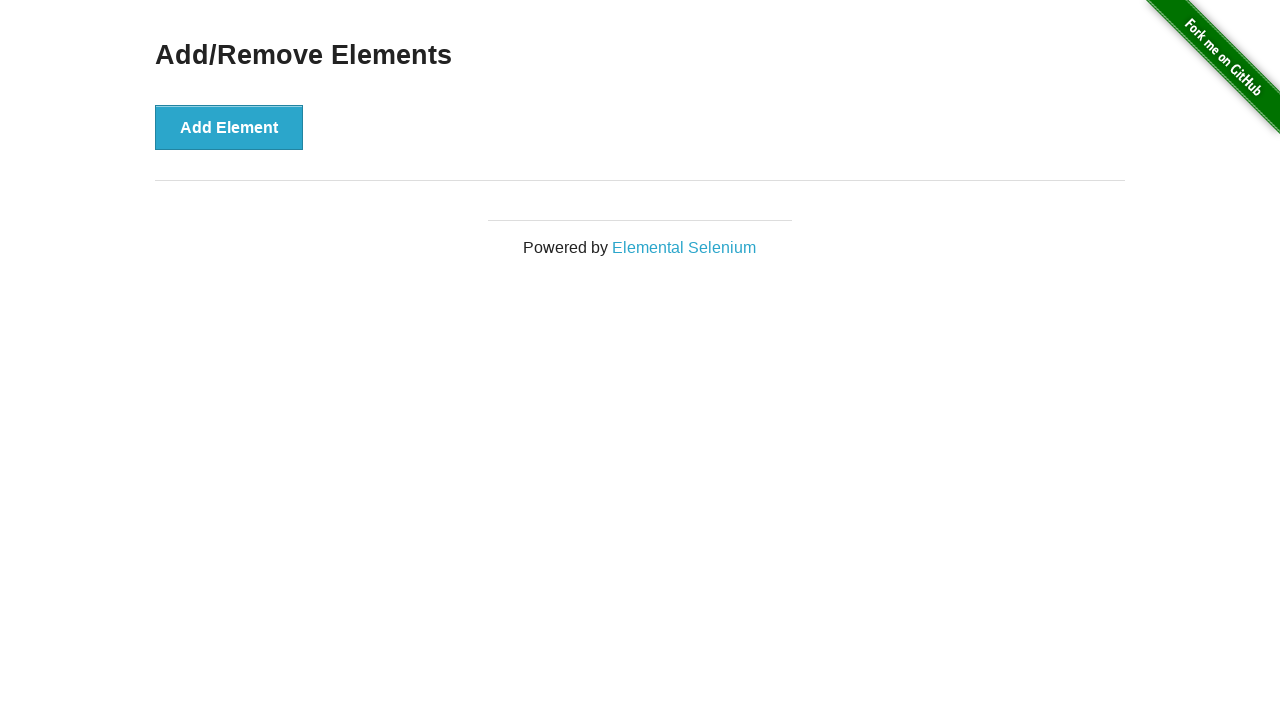

Located the first button element on the page
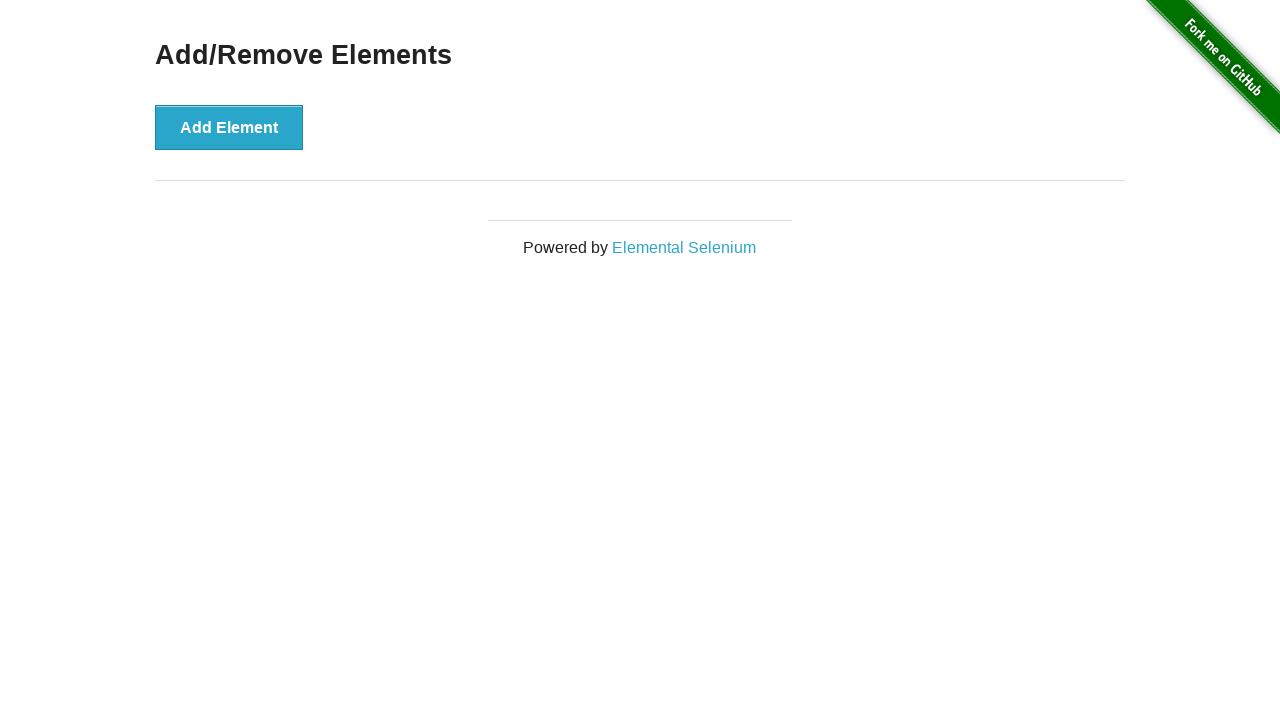

Modified button's onclick handler to throw an error
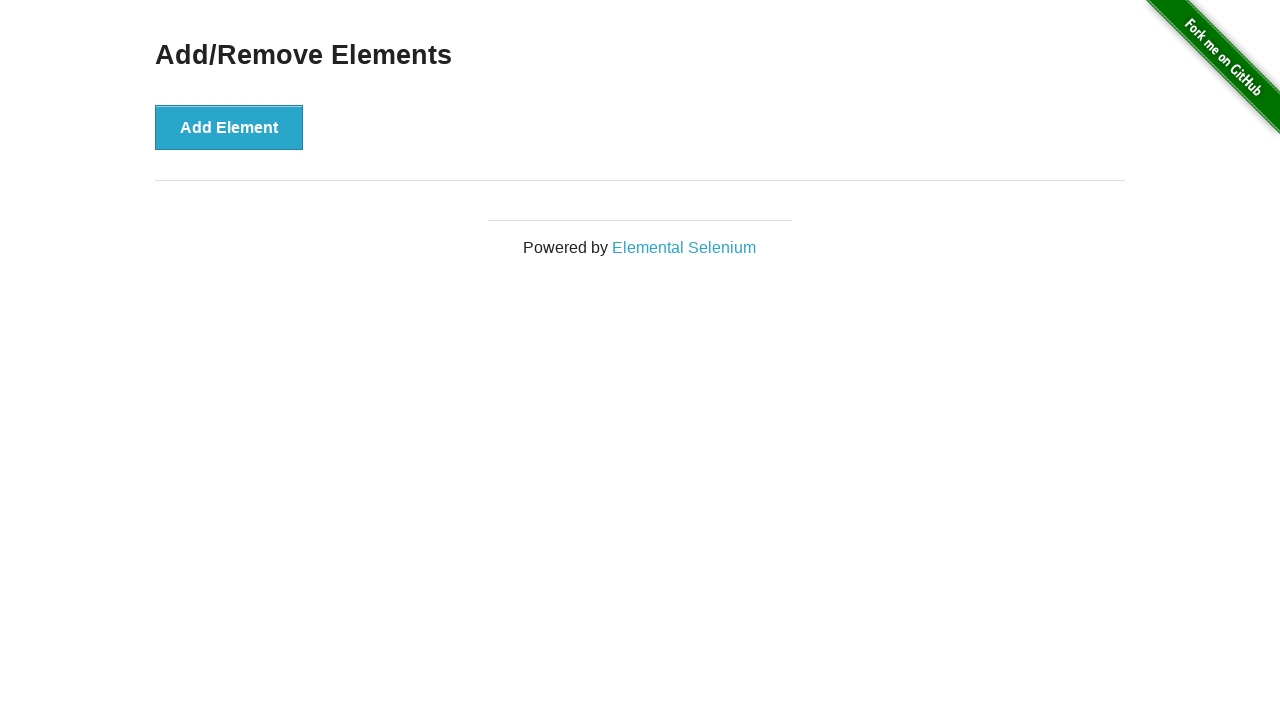

Clicked the button to trigger the JavaScript exception at (229, 127) on button >> nth=0
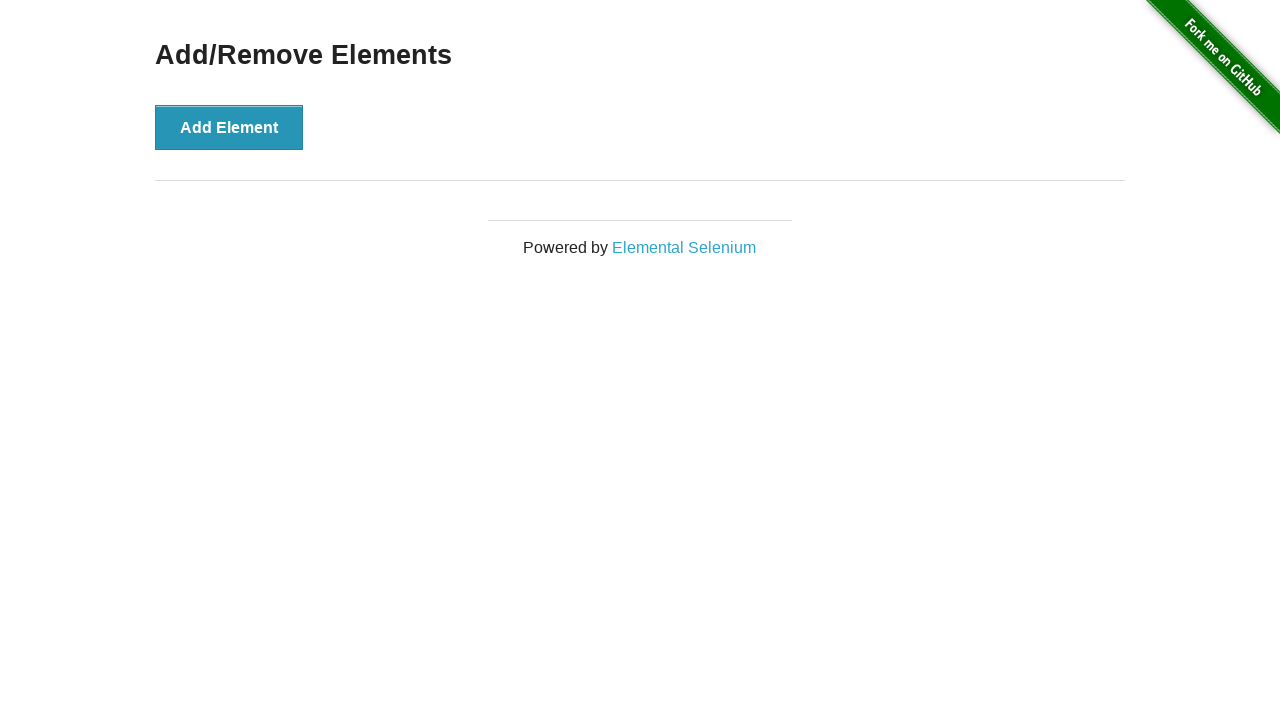

Waited for exception to be processed
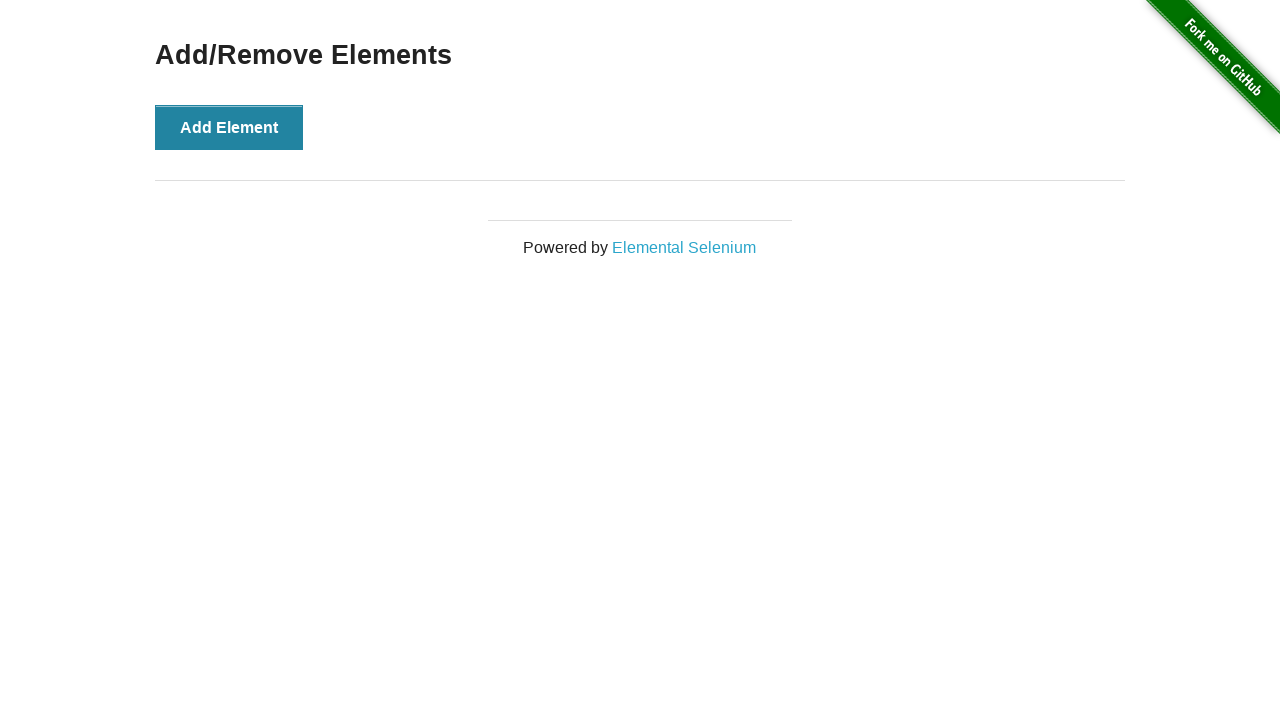

Verified that exactly 1 JavaScript exception was caught (assertions passed)
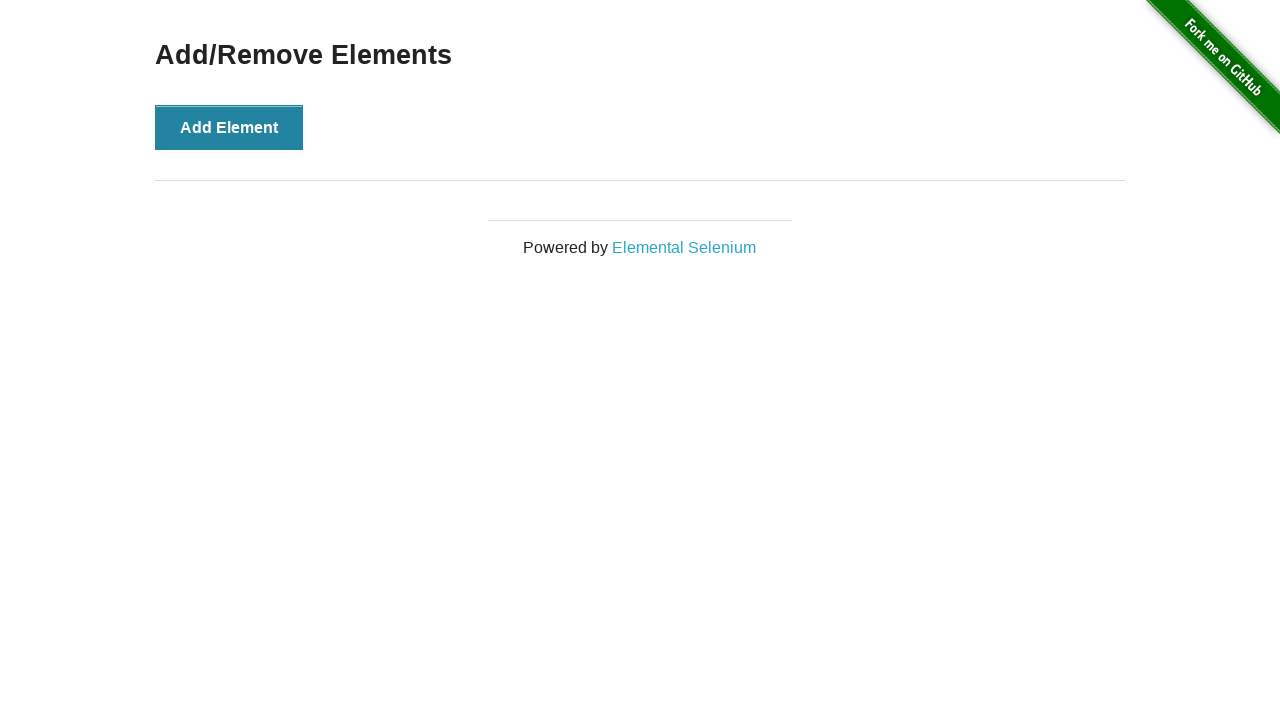

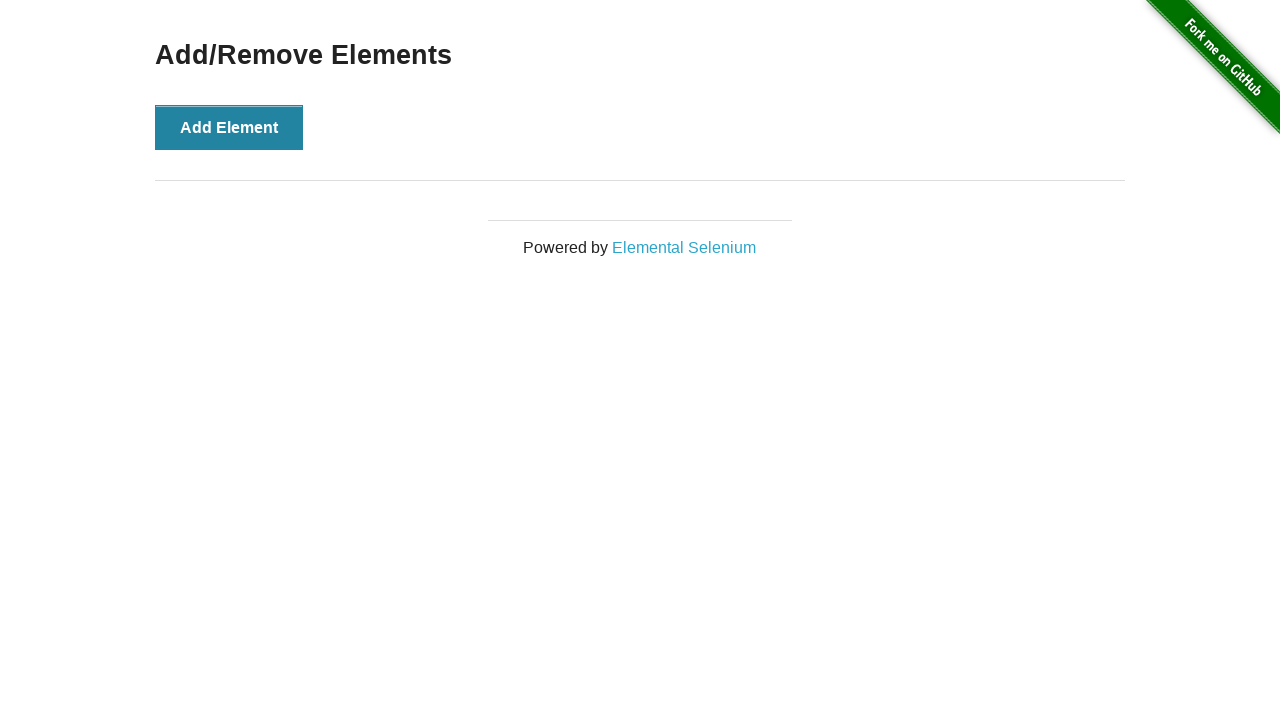